Tests dropdown menu functionality on Home Depot by finding interactive elements with menu-related attributes and clicking them

Starting URL: https://www.homedepot.com/

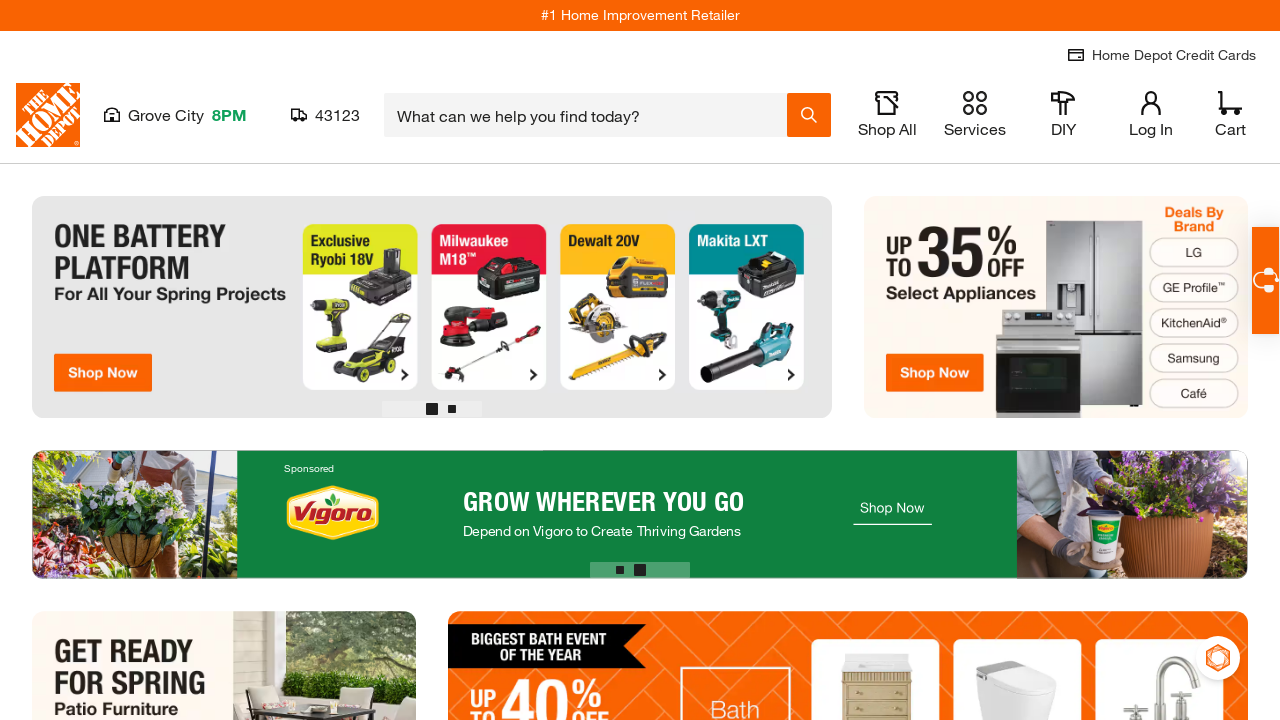

Waited for page to load - DOM elements present
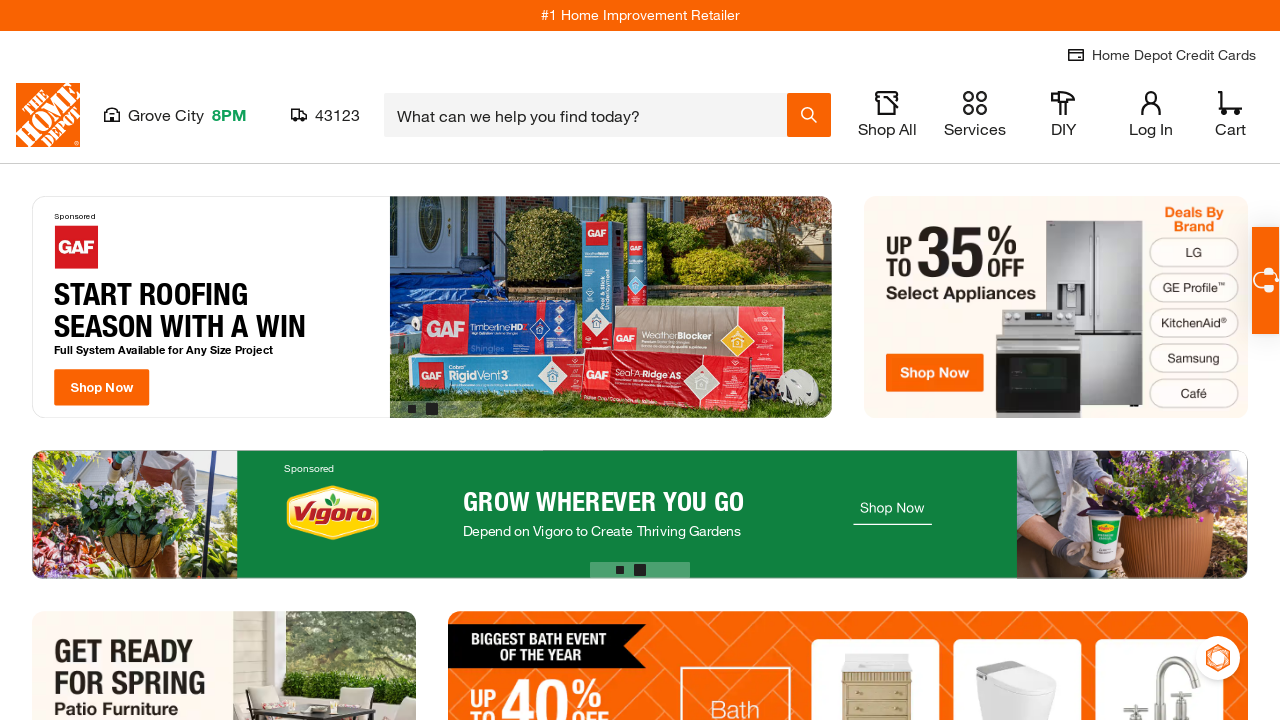

Clicked dropdown element with selector '[aria-expanded]'
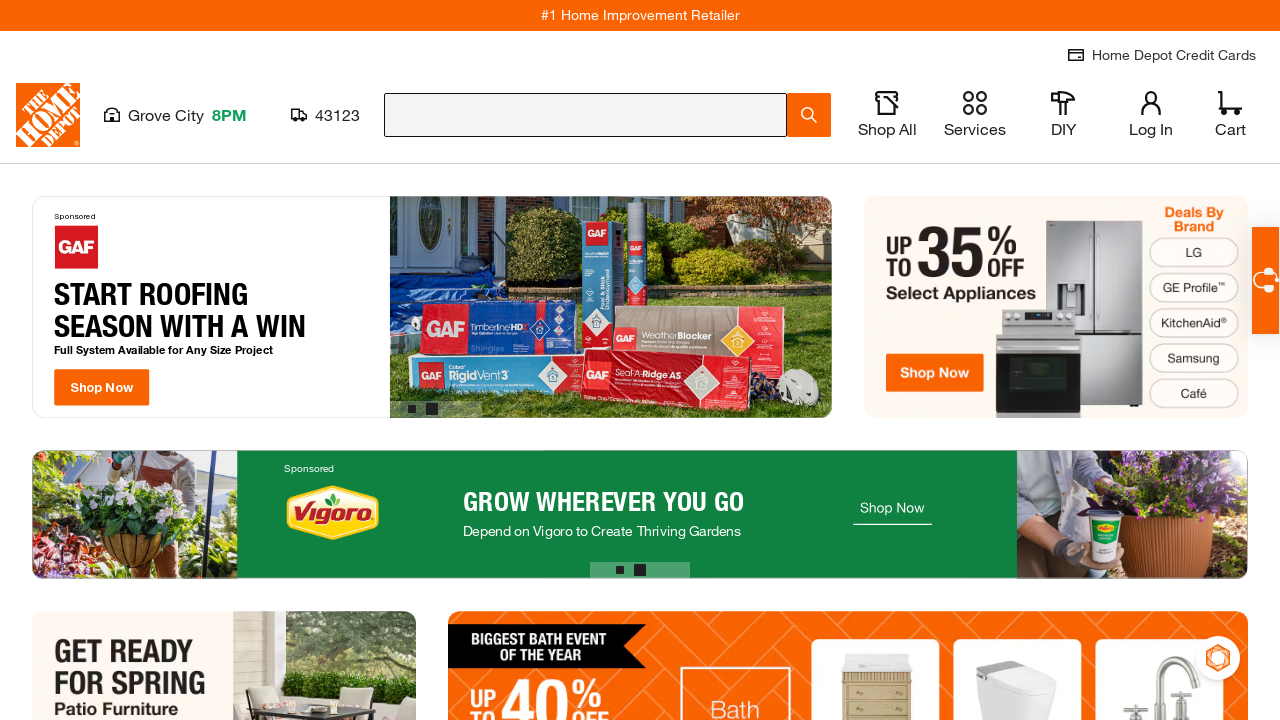

Waited 1 second for dropdown menu to display
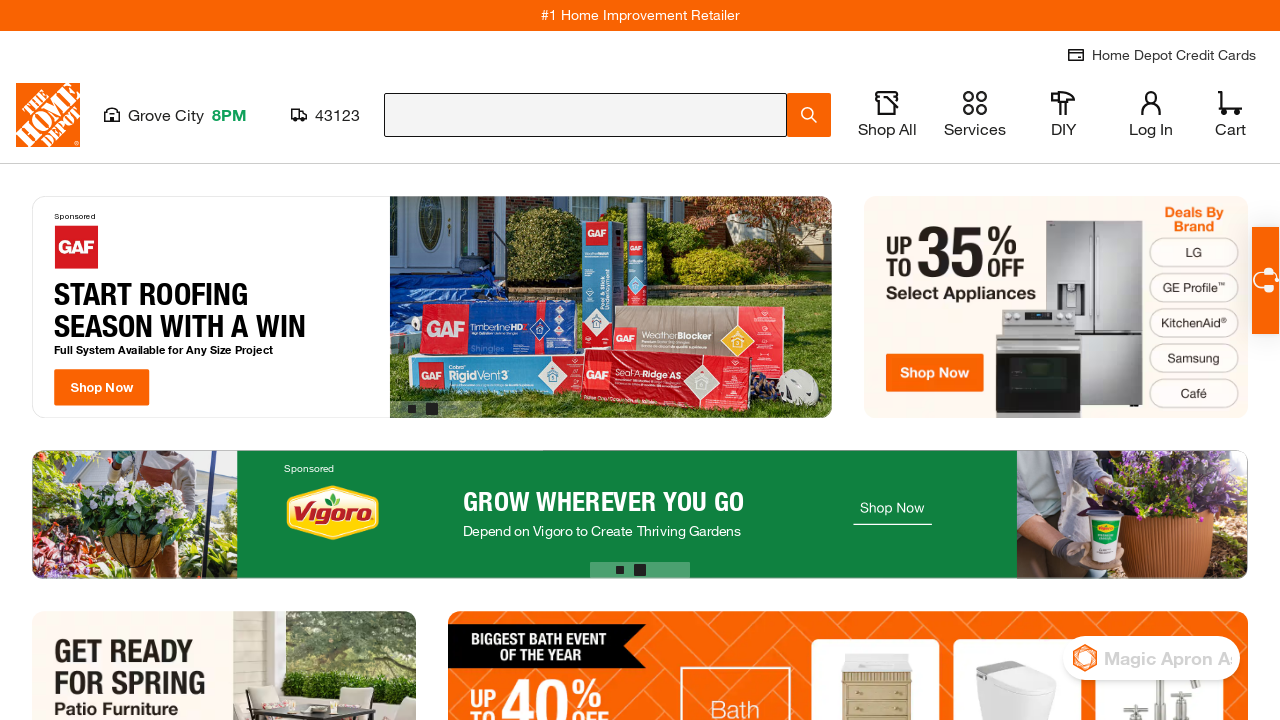

Pressed Escape to close dropdown menu
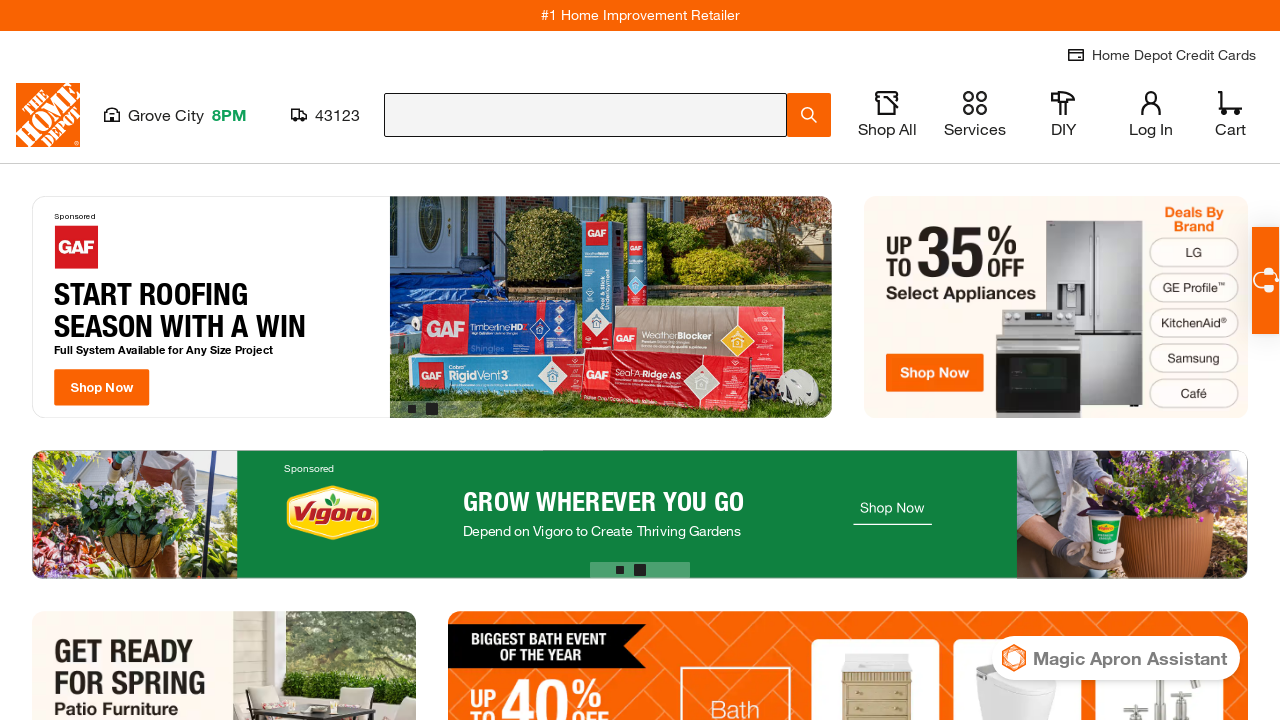

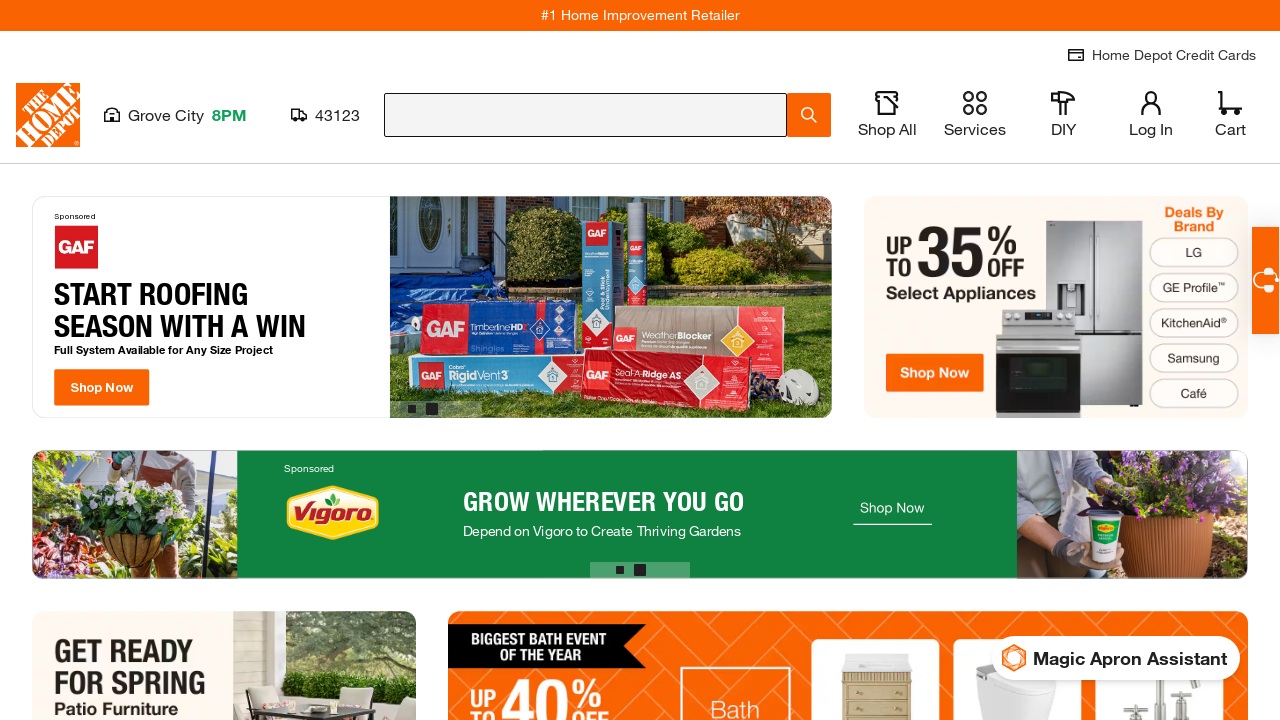